Tests hover functionality by moving mouse over an element to trigger a popup, then clicking on the revealed popup element

Starting URL: https://grotechminds.com/hoverover/

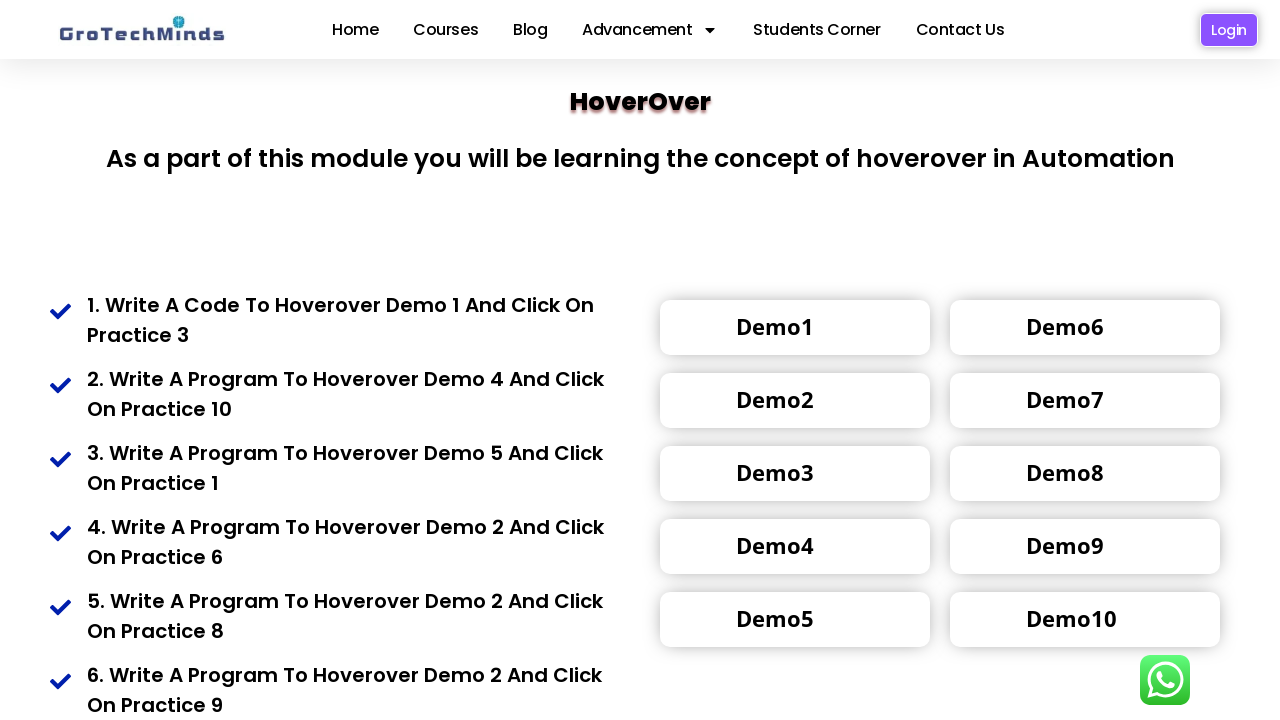

Hovered over Demo2 element to trigger popup at (795, 620) on xpath=//*[@id='main']/div/div[2]/div/div[2]/div[1]/div[5]
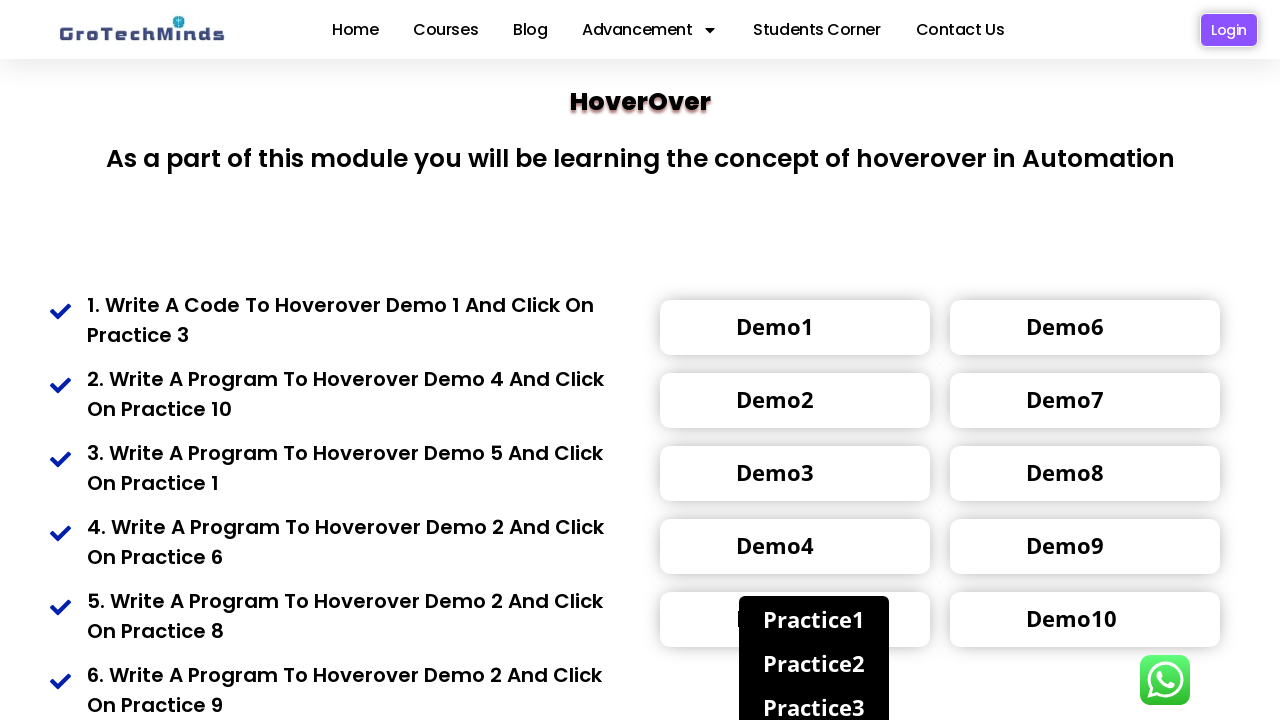

Clicked on the revealed popup element at (814, 619) on (//div[@class='popup7'])[1]
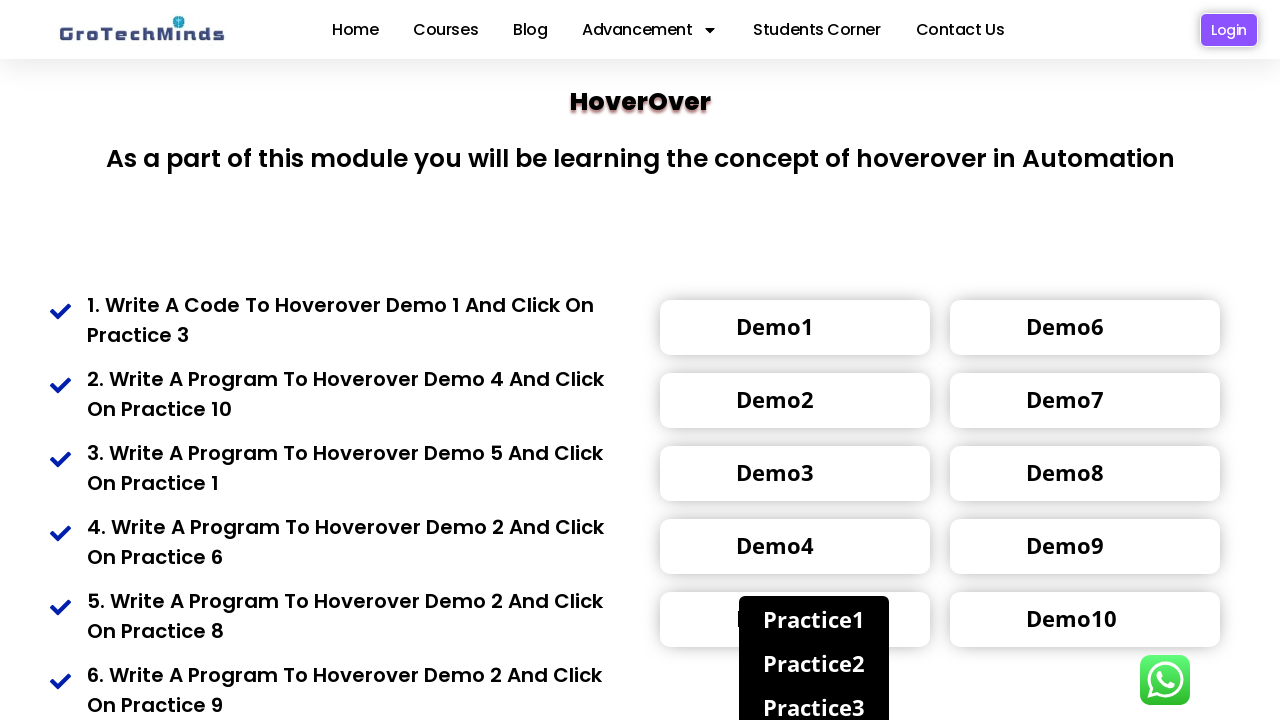

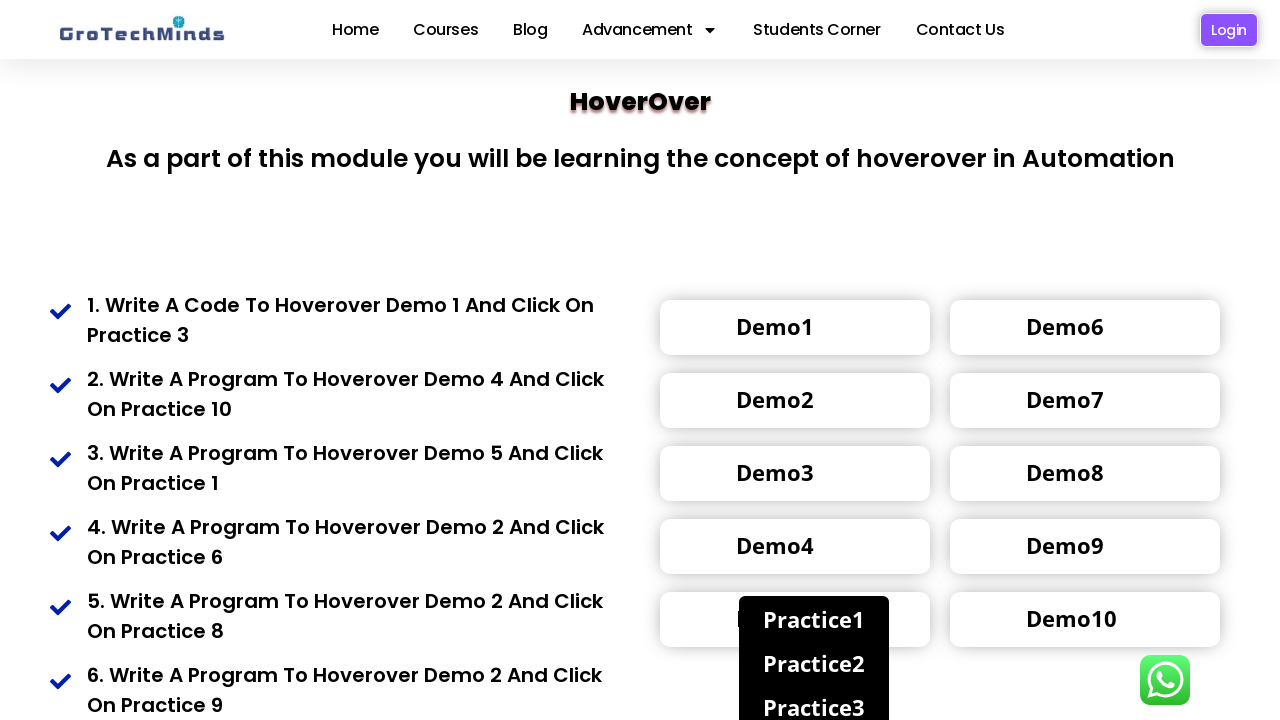